Tests passenger selection and currency dropdown functionality by incrementing passenger counts and selecting different currency options

Starting URL: https://rahulshettyacademy.com/dropdownsPractise/

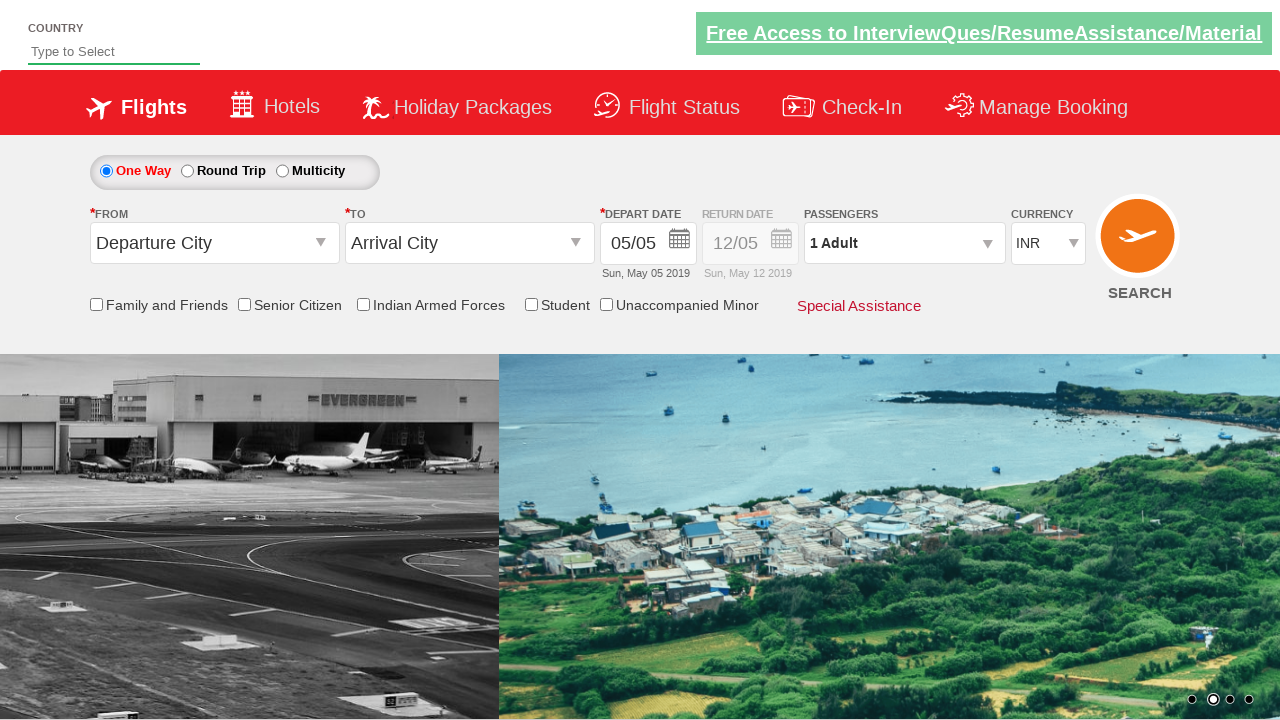

Clicked on passenger info dropdown to open it at (904, 243) on #divpaxinfo
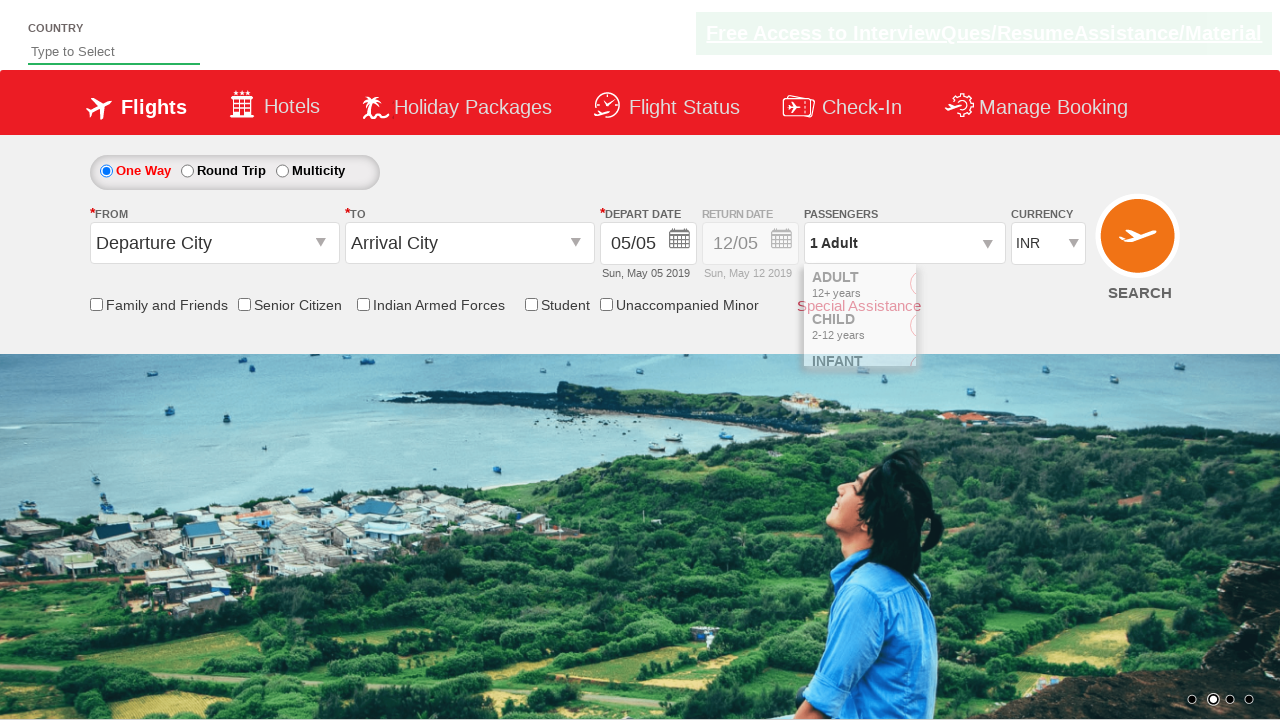

Clicked adult increment button (iteration 1/4) at (982, 288) on #hrefIncAdt
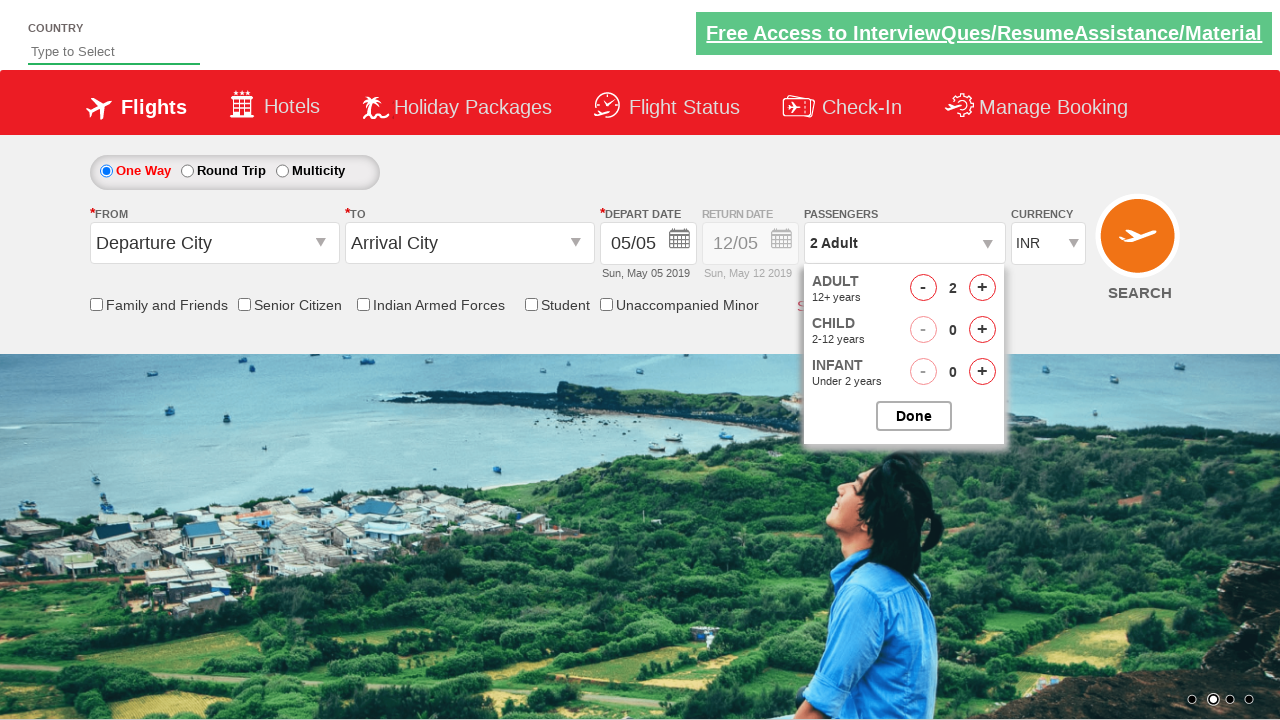

Clicked adult increment button (iteration 2/4) at (982, 288) on #hrefIncAdt
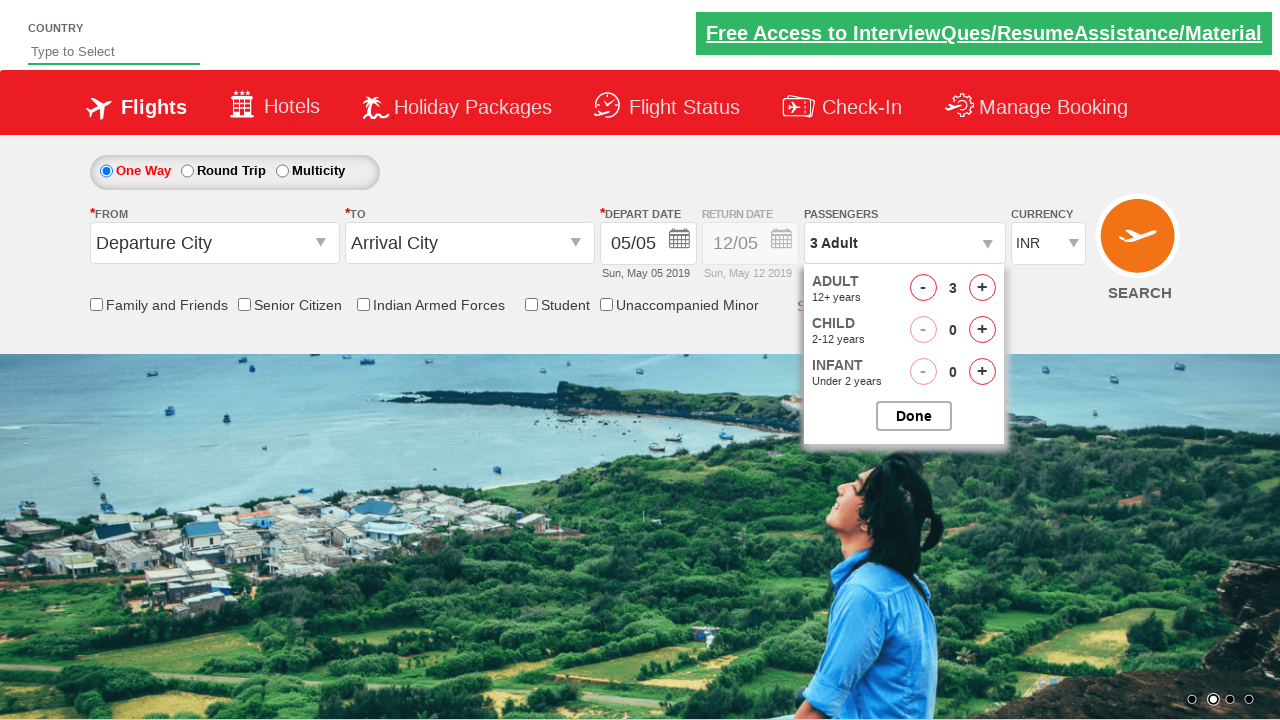

Clicked adult increment button (iteration 3/4) at (982, 288) on #hrefIncAdt
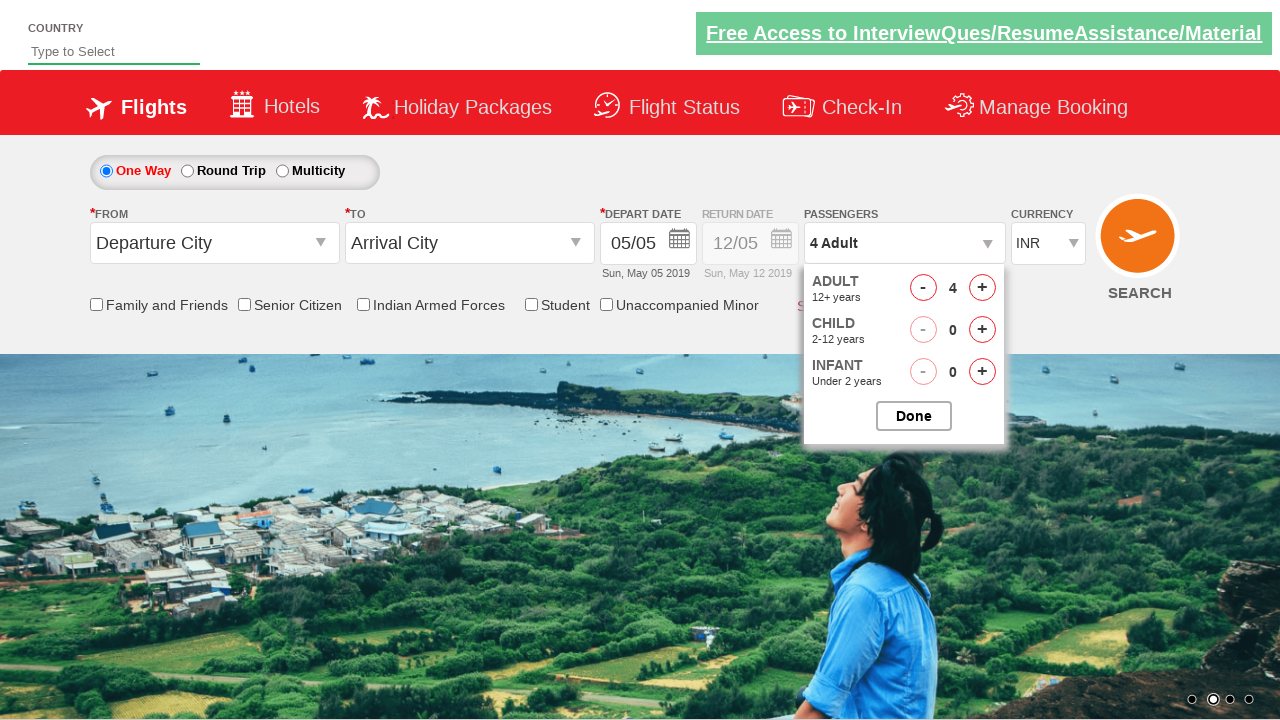

Clicked adult increment button (iteration 4/4) at (982, 288) on #hrefIncAdt
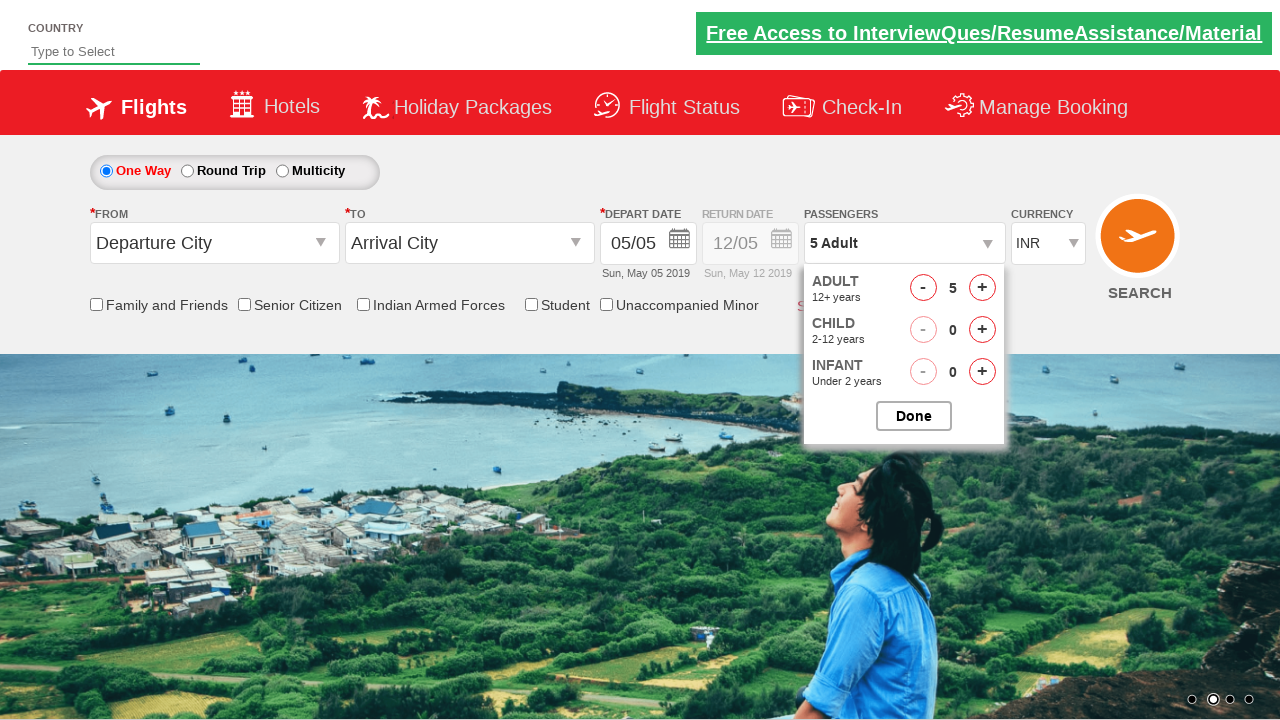

Clicked child increment button (iteration 1/3) at (982, 330) on #hrefIncChd
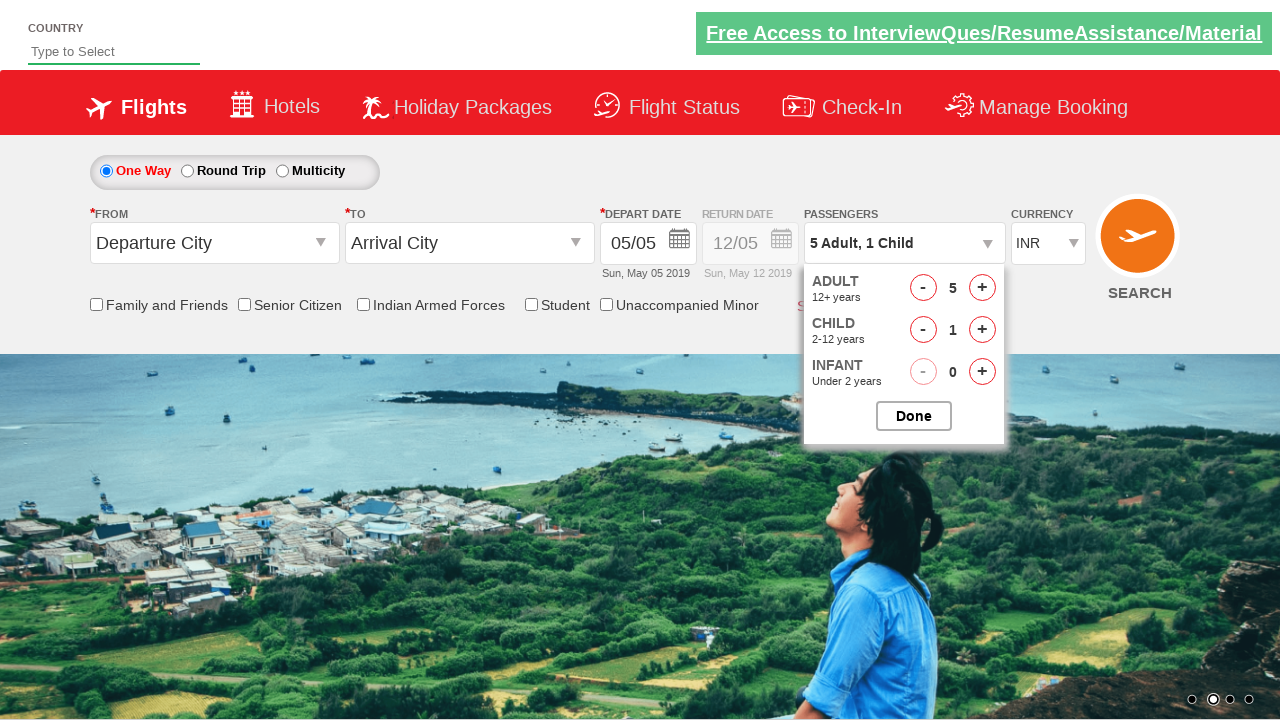

Clicked child increment button (iteration 2/3) at (982, 330) on #hrefIncChd
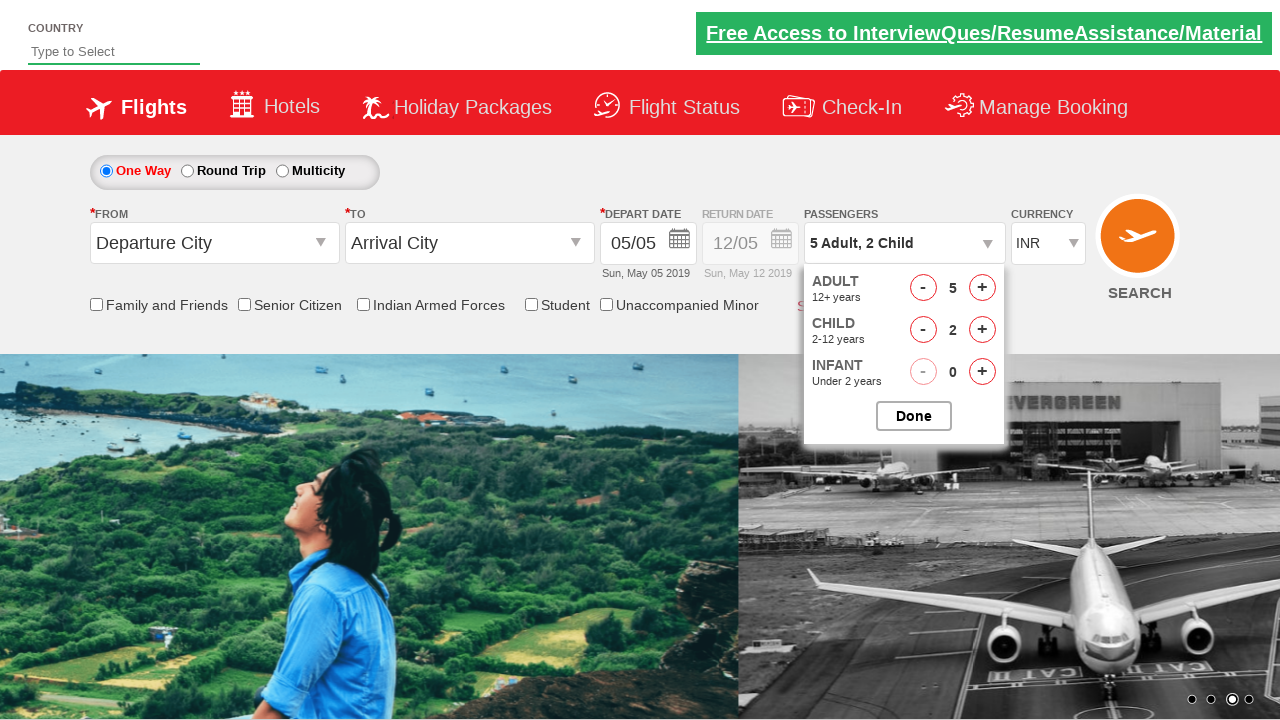

Clicked child increment button (iteration 3/3) at (982, 330) on #hrefIncChd
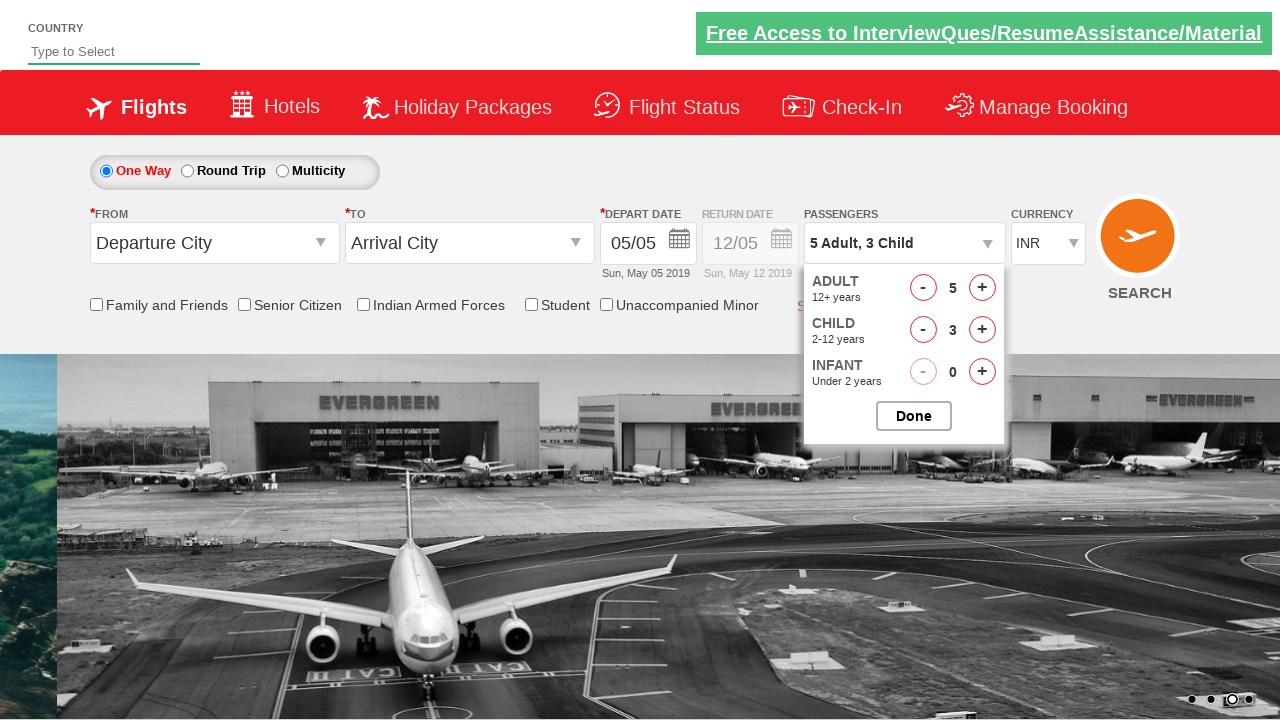

Clicked infant increment button at (982, 372) on #hrefIncInf
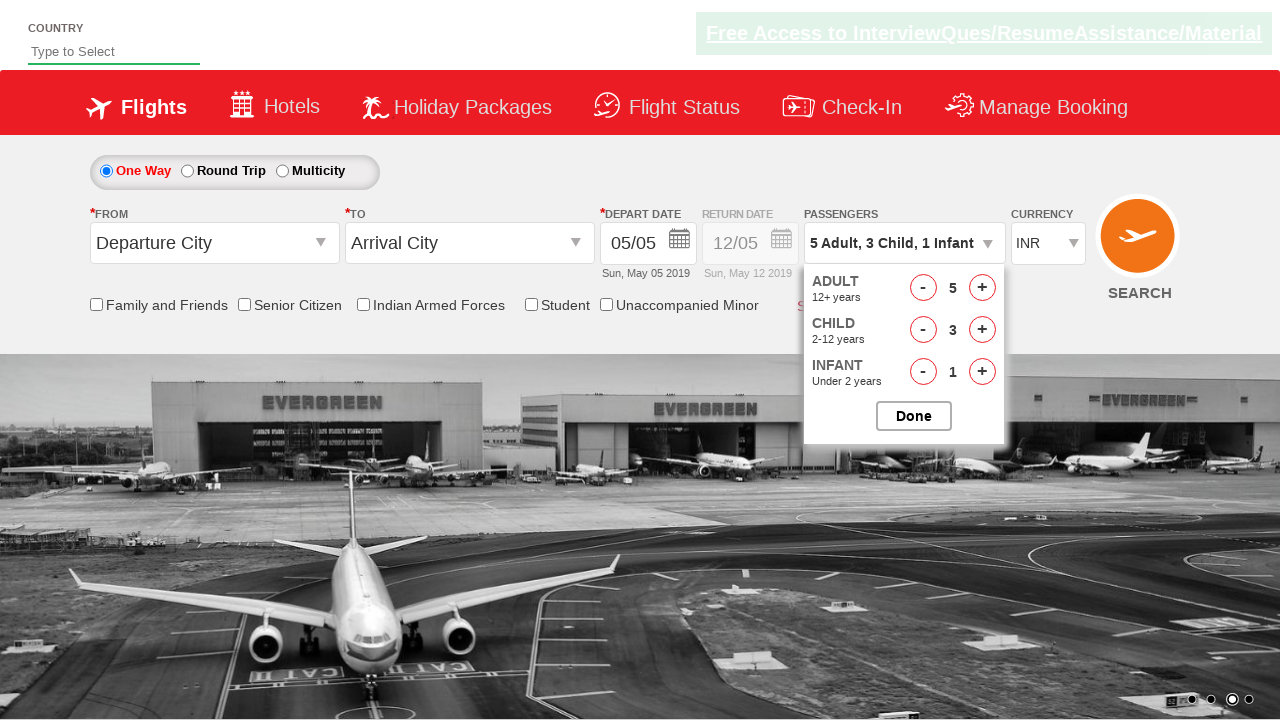

Closed the passenger selection dropdown at (914, 416) on #btnclosepaxoption
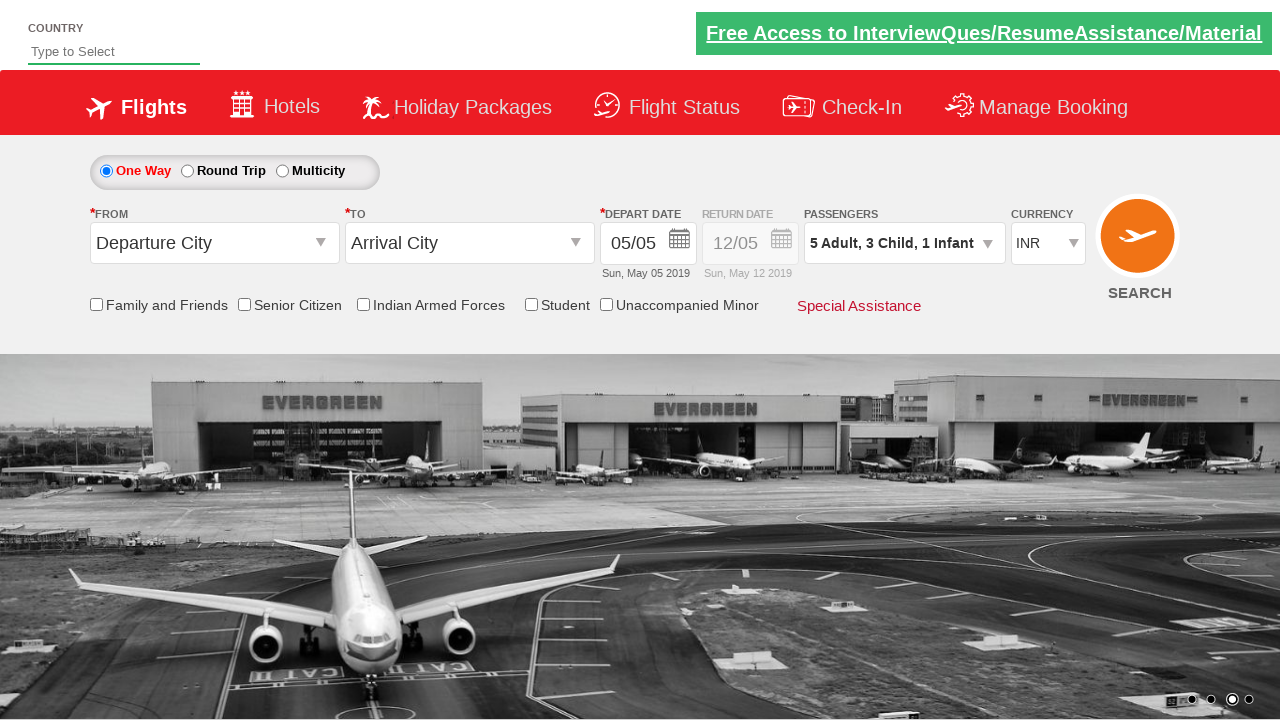

Located currency dropdown element
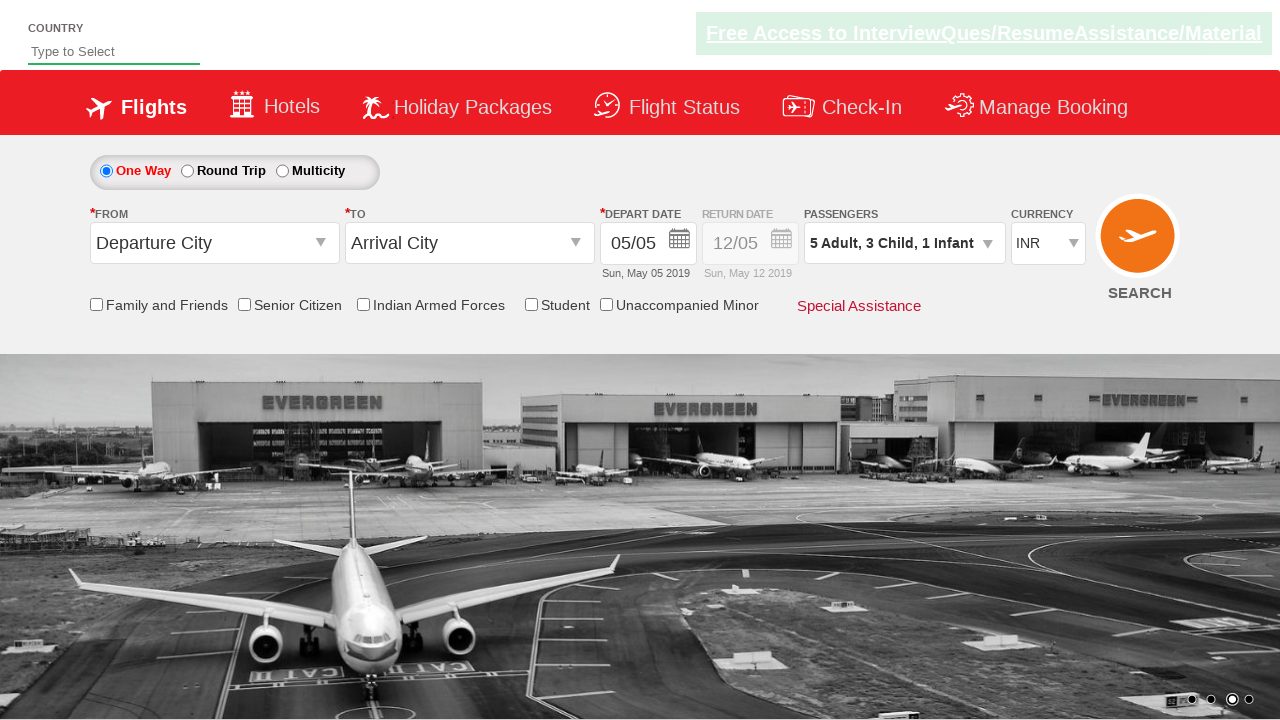

Selected 3rd currency option by index (index 2) on #ctl00_mainContent_DropDownListCurrency
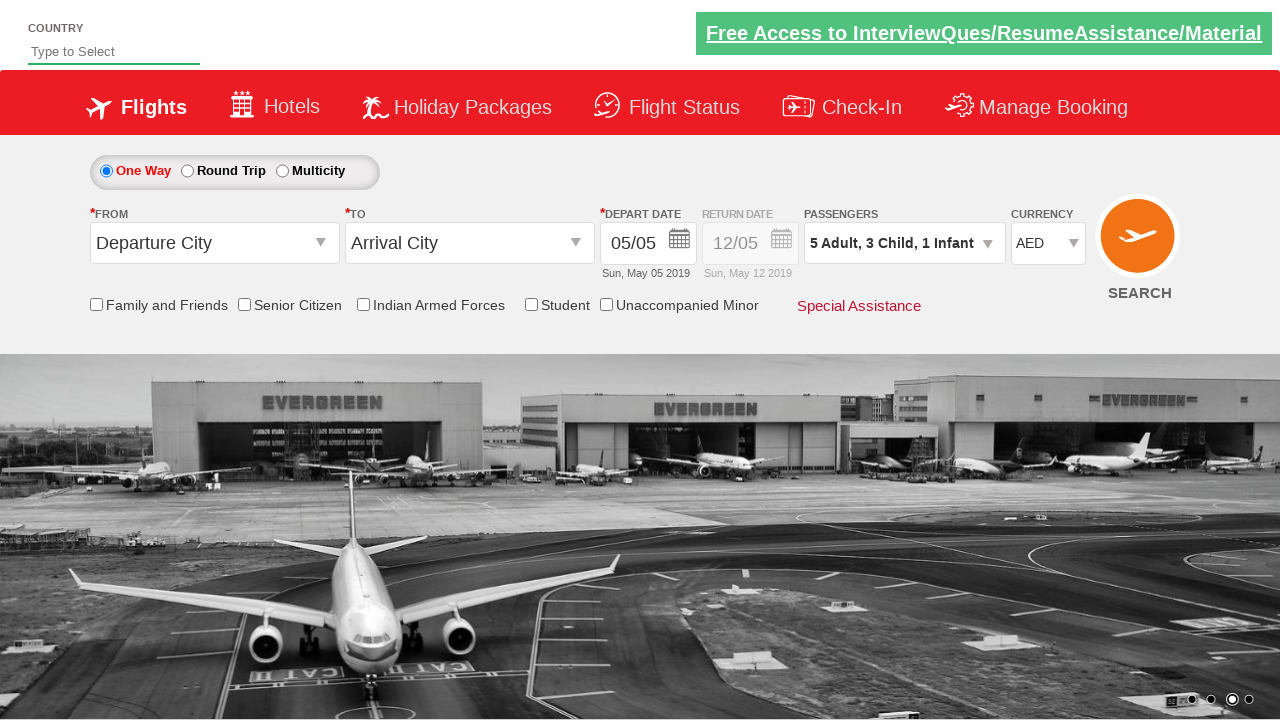

Selected USD currency by value on #ctl00_mainContent_DropDownListCurrency
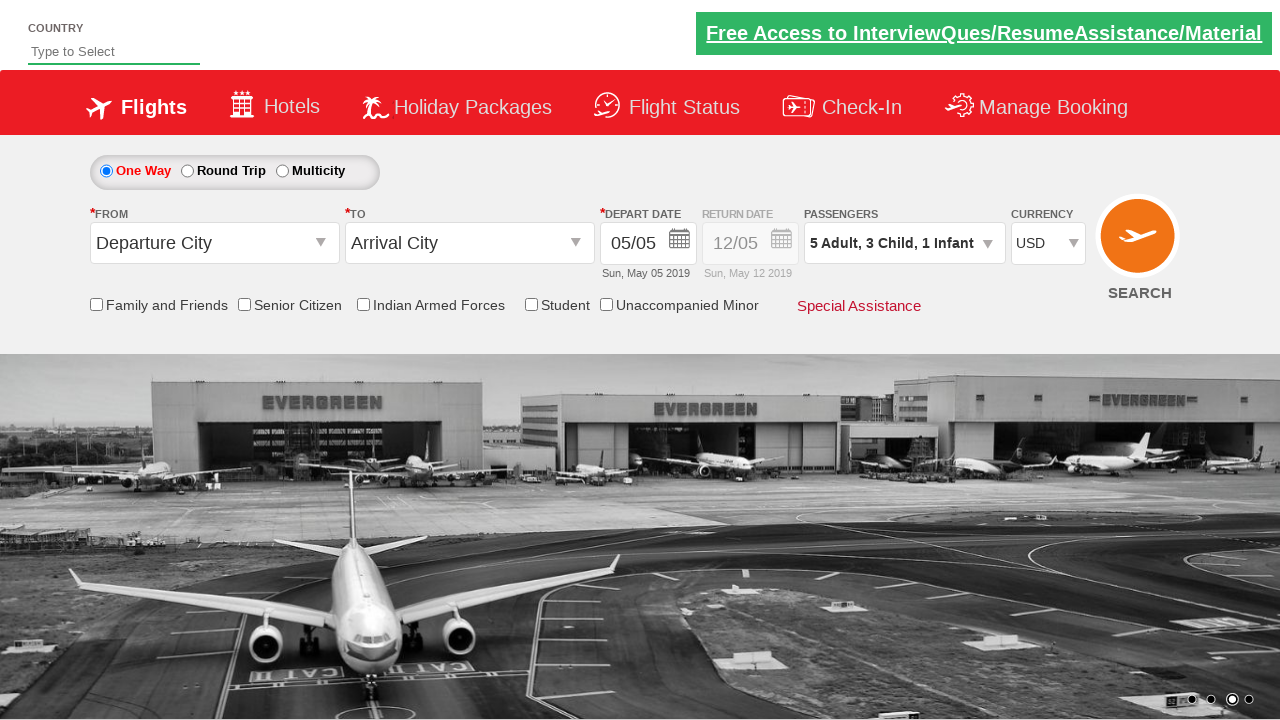

Selected AED currency by visible text on #ctl00_mainContent_DropDownListCurrency
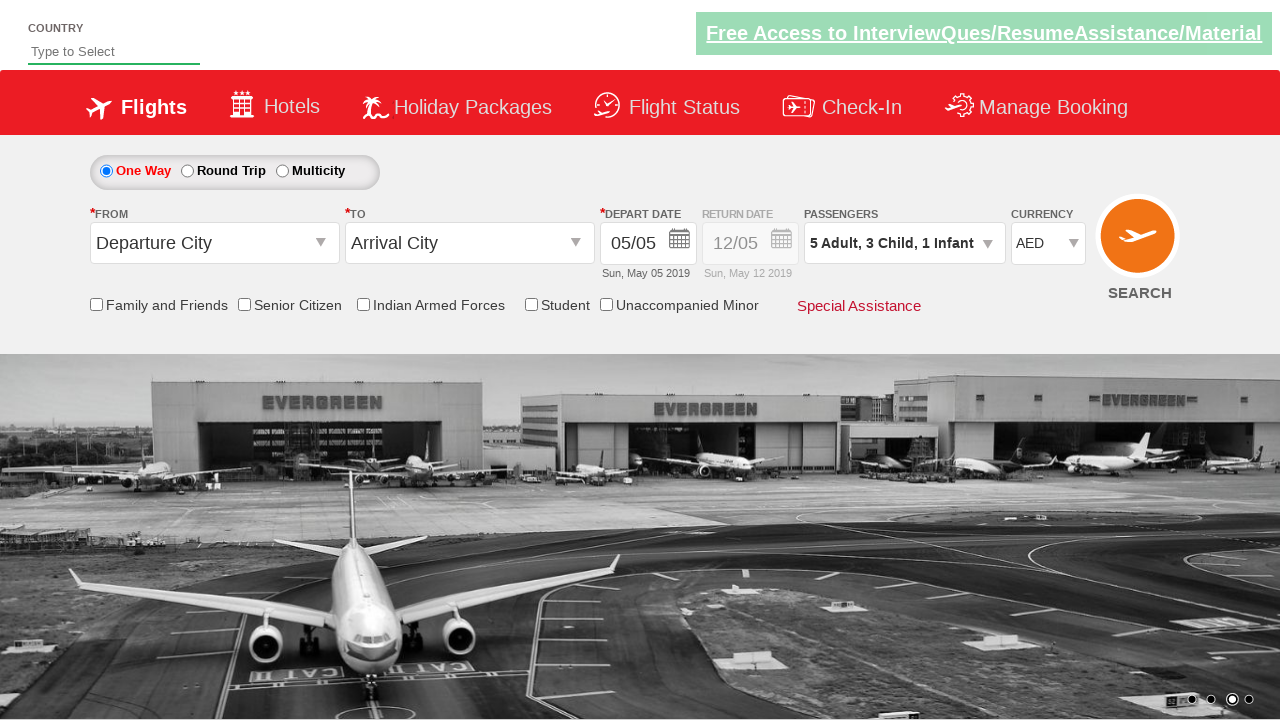

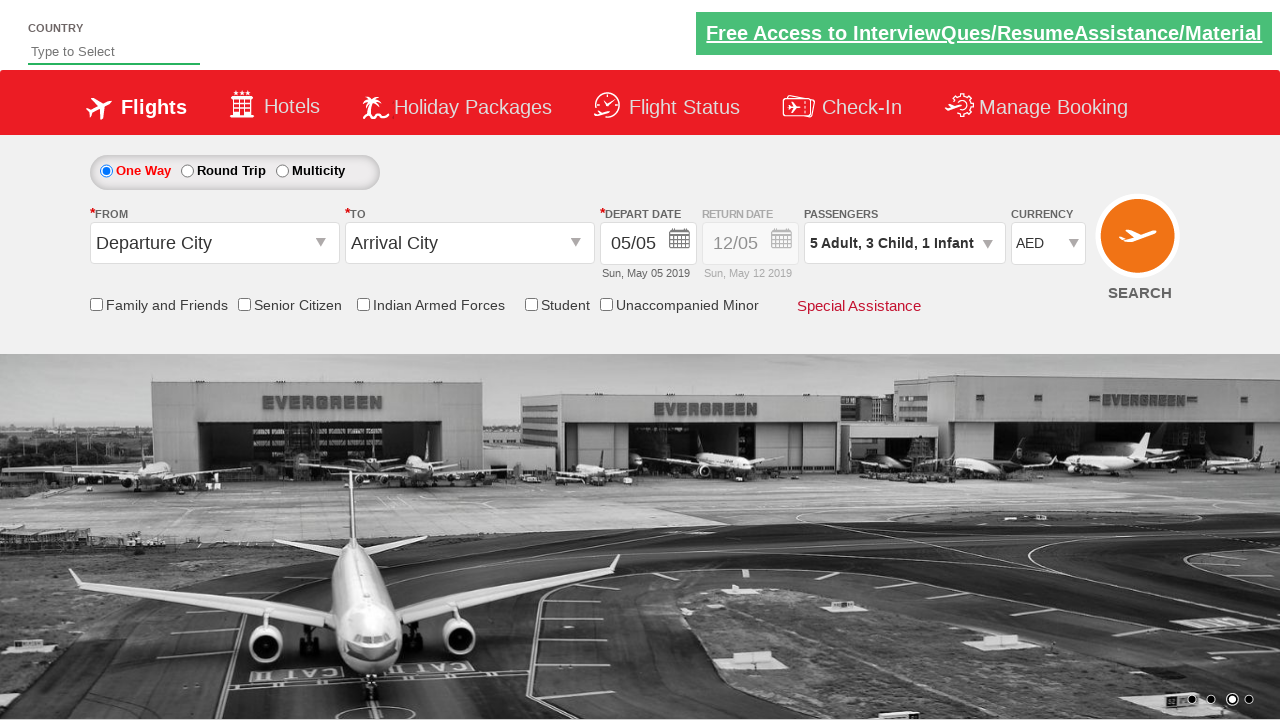